Tests clicking a blue primary button multiple times on the UI testing playground, handling the alert dialog that appears after each click.

Starting URL: http://uitestingplayground.com/classattr

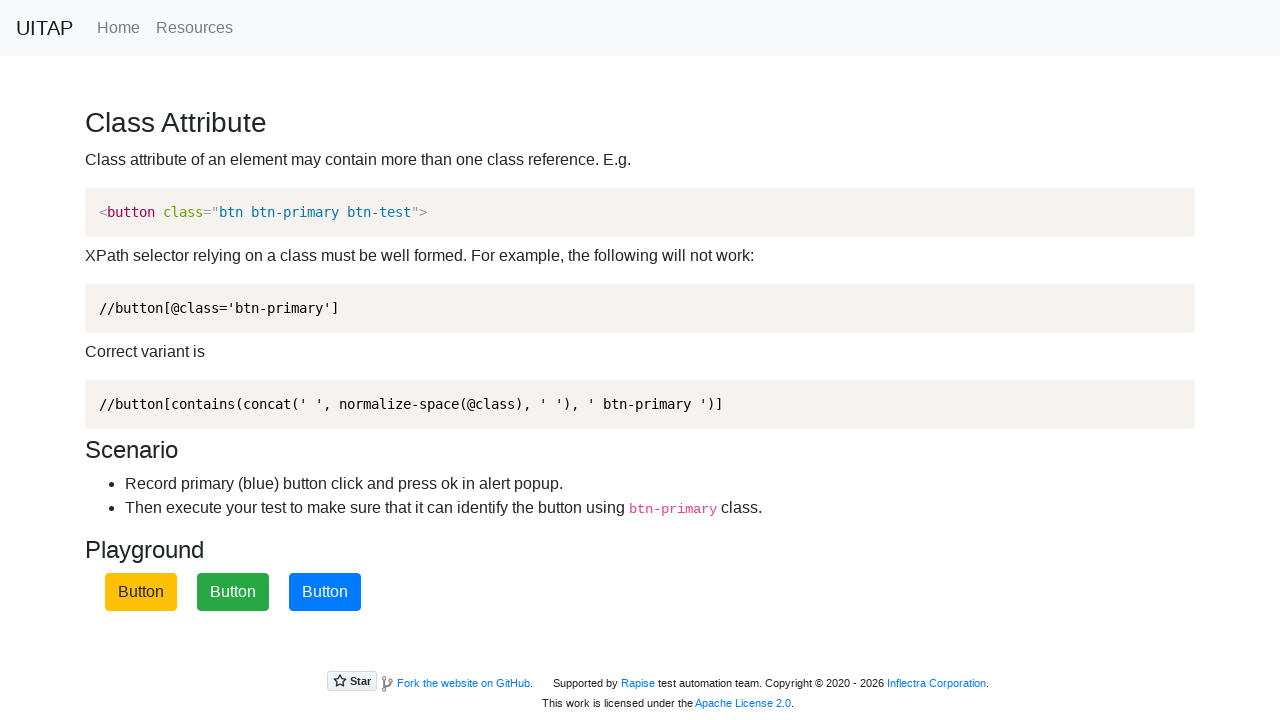

Navigated to UI testing playground classattr page
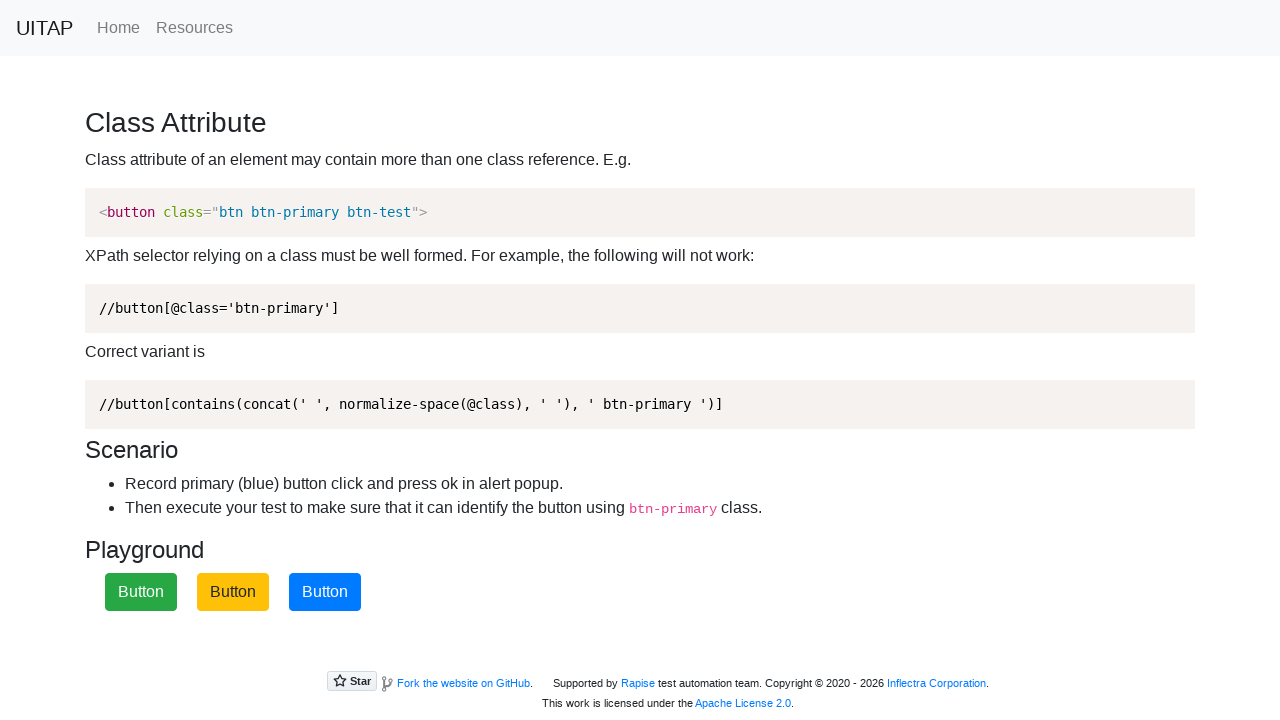

Clicked blue primary button (iteration 1) at (325, 592) on button.btn-primary
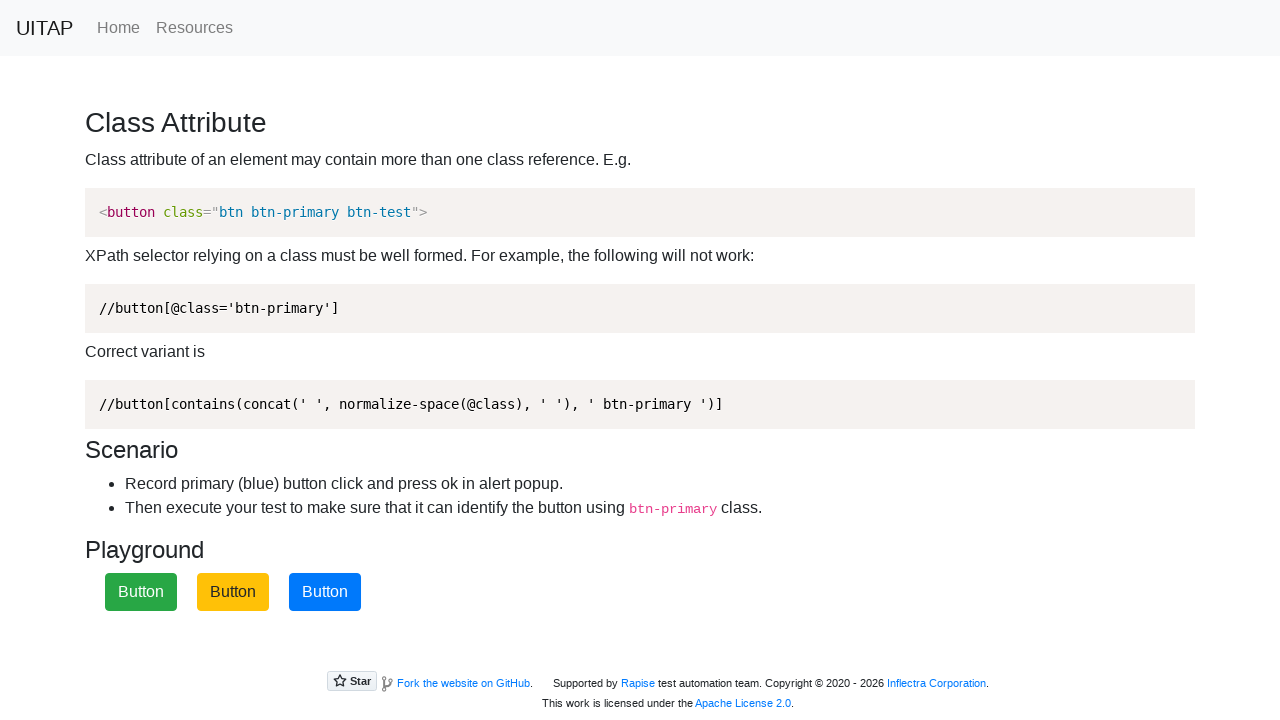

Set up dialog handler to accept alert (iteration 1)
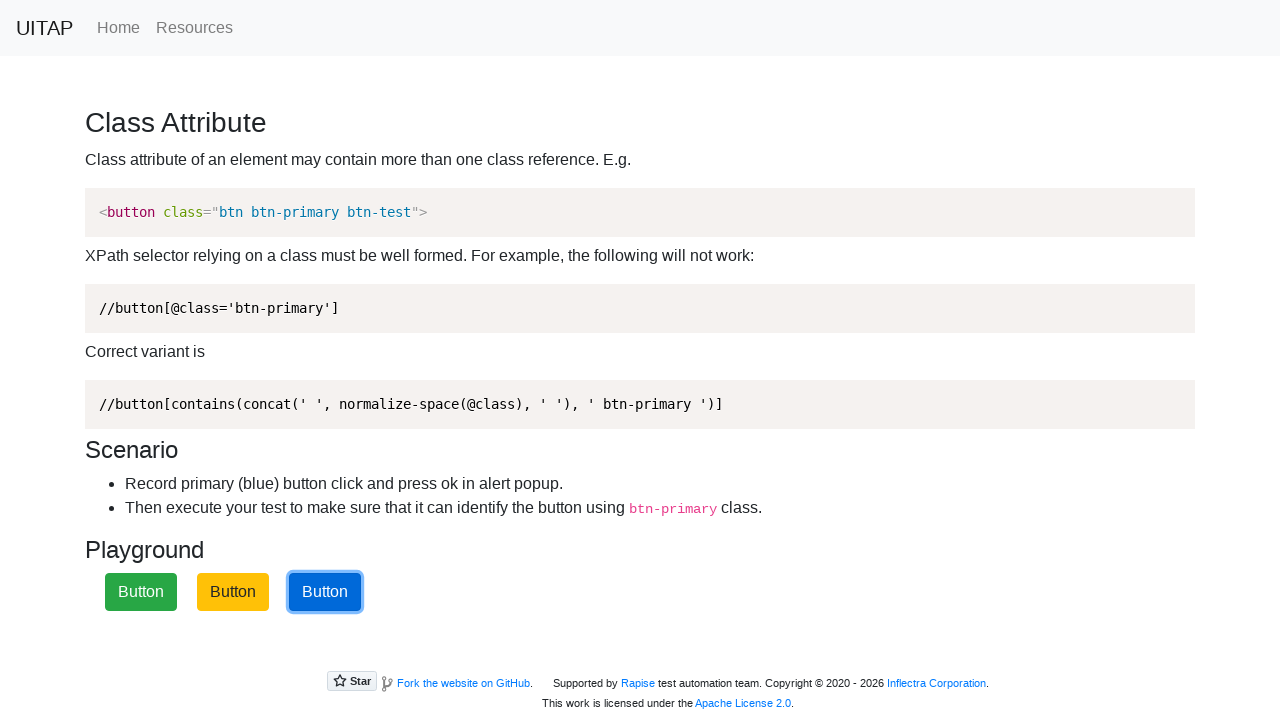

Waited for alert to be processed (iteration 1)
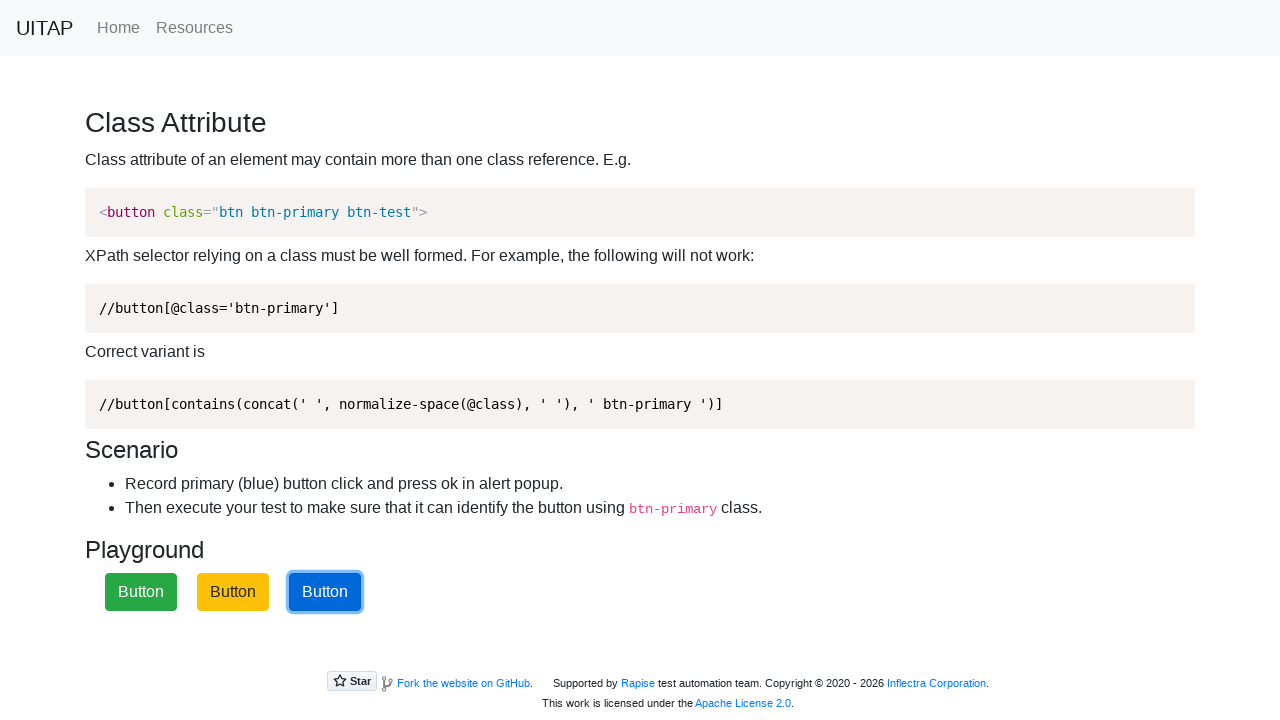

Clicked blue primary button (iteration 2) at (325, 592) on button.btn-primary
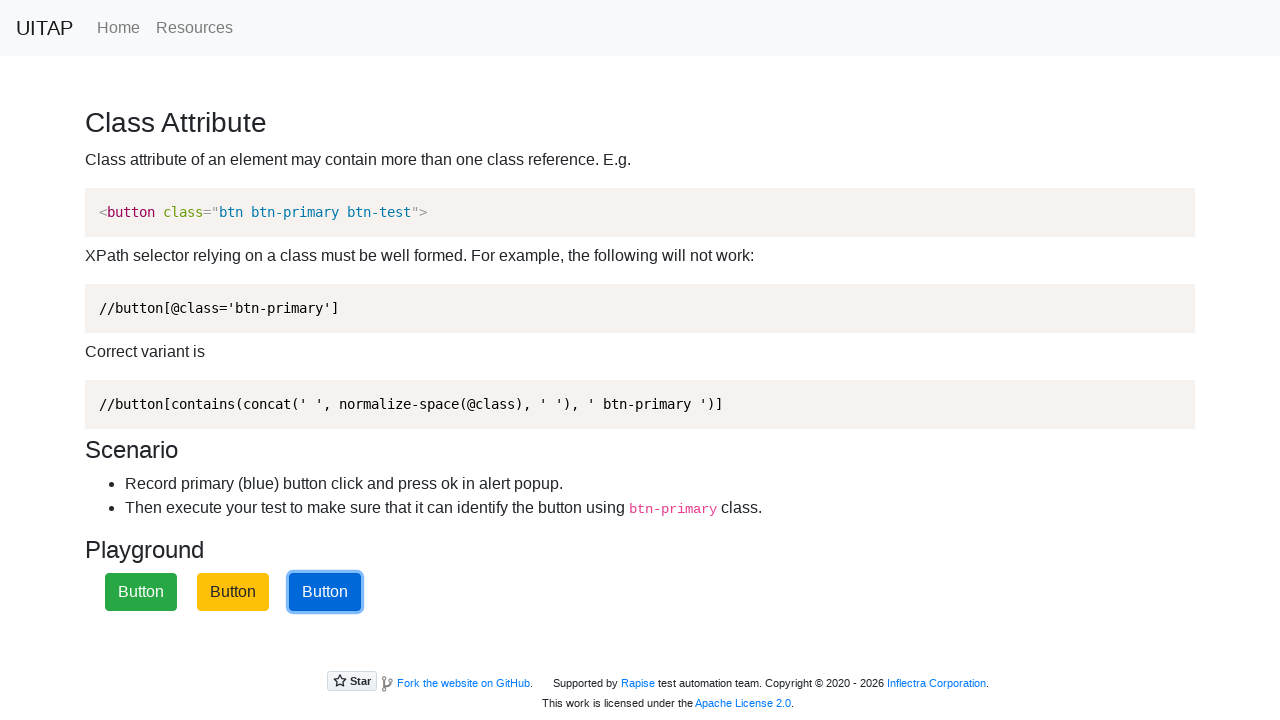

Set up dialog handler to accept alert (iteration 2)
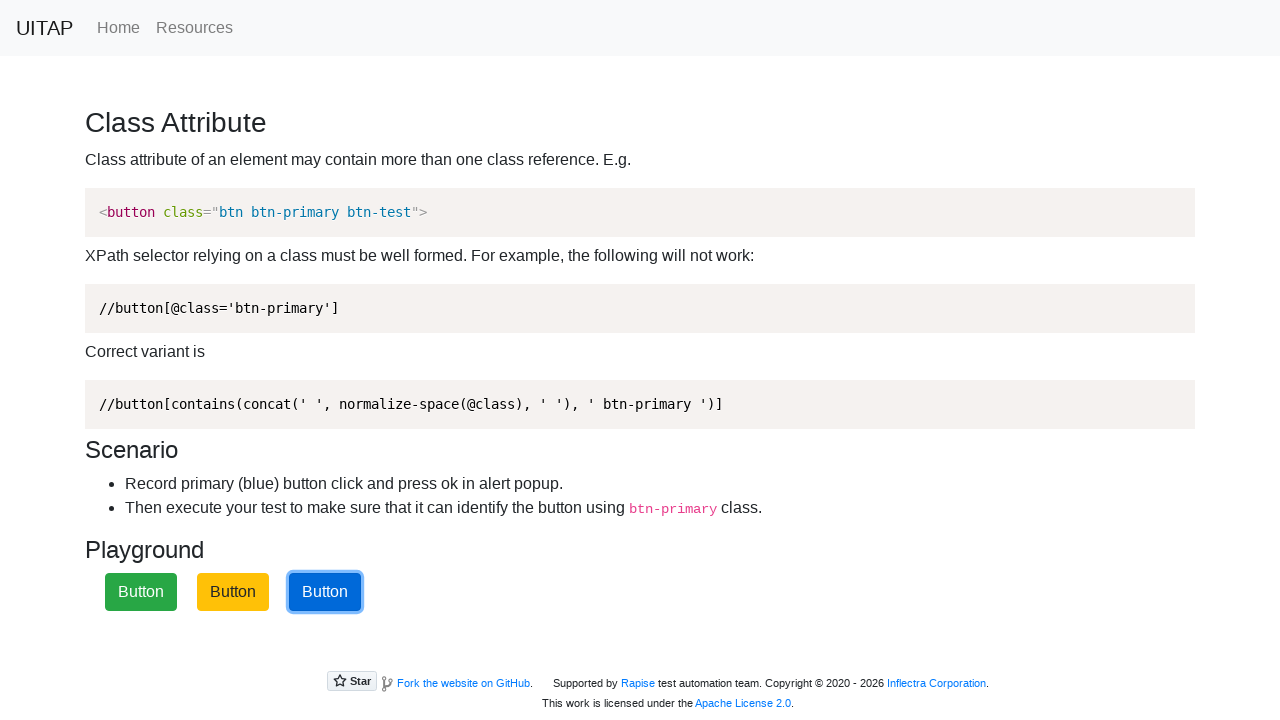

Waited for alert to be processed (iteration 2)
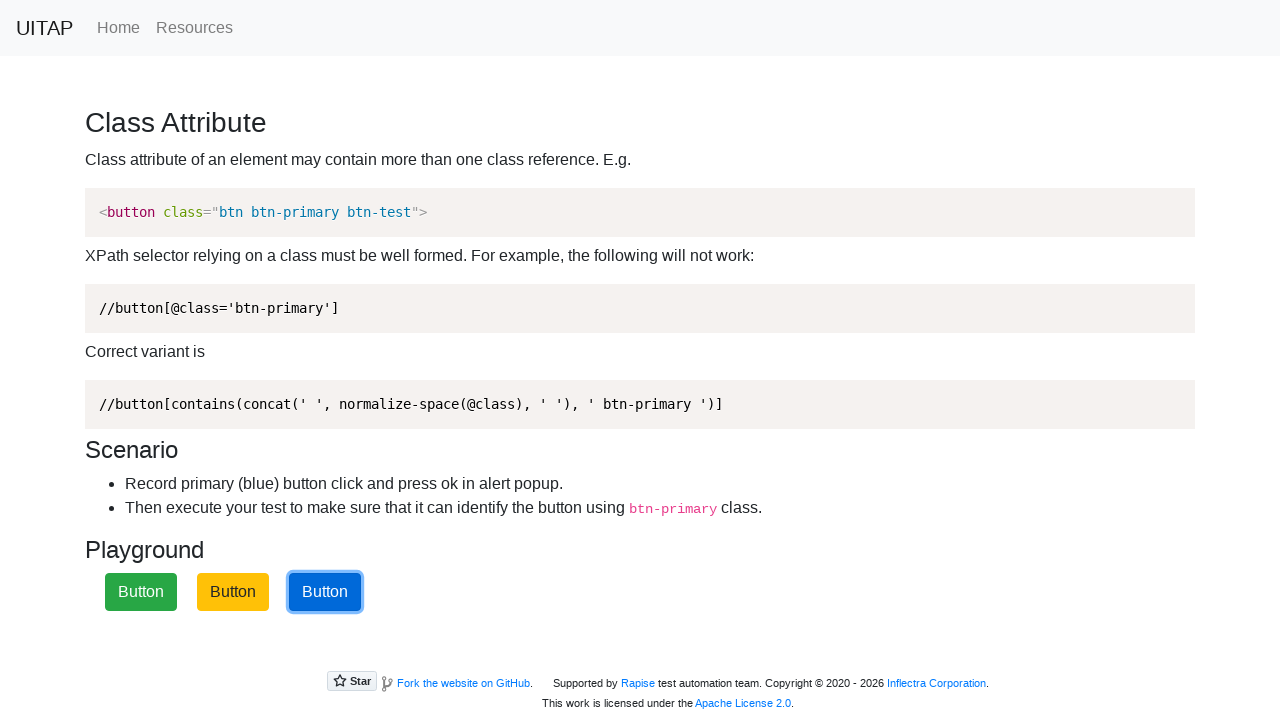

Clicked blue primary button (iteration 3) at (325, 592) on button.btn-primary
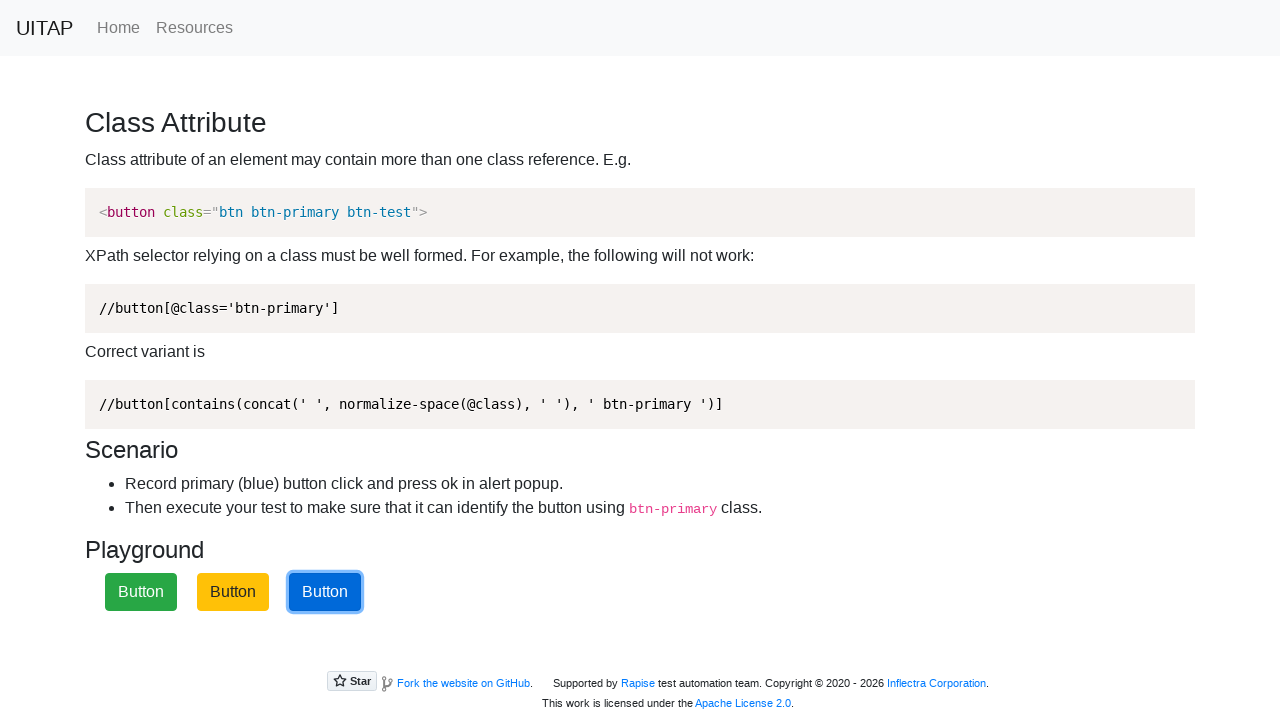

Set up dialog handler to accept alert (iteration 3)
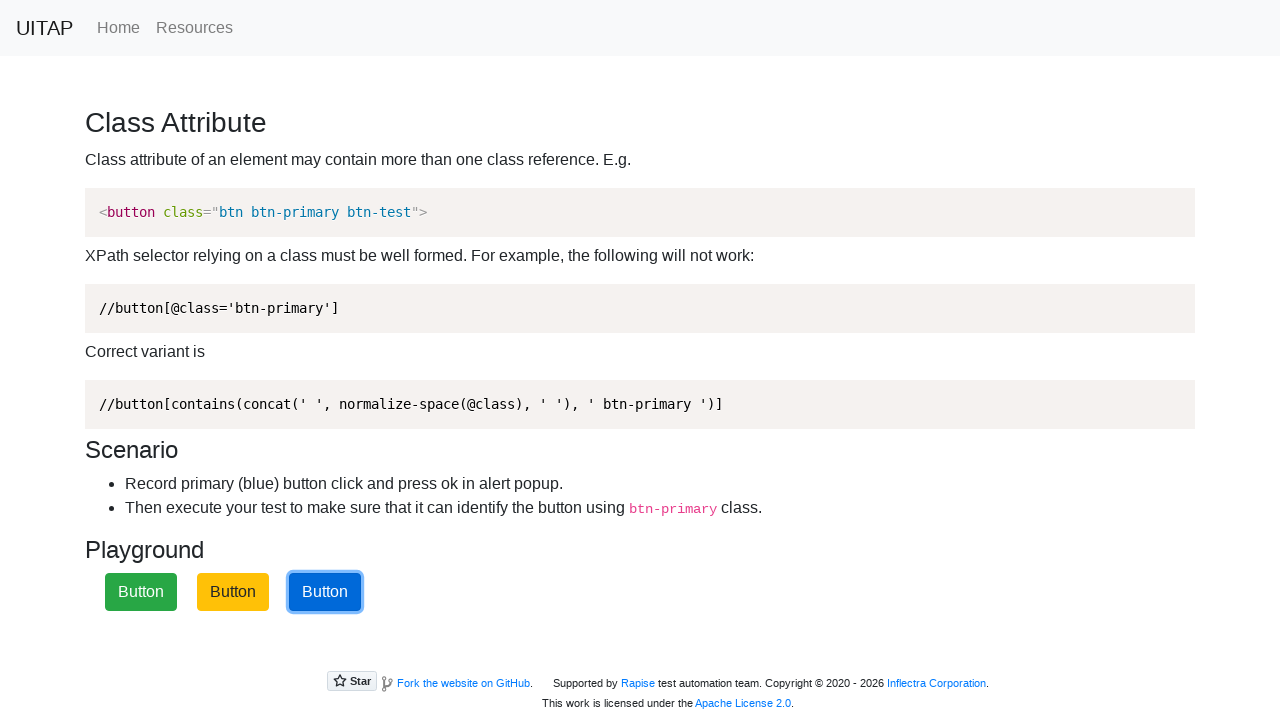

Waited for alert to be processed (iteration 3)
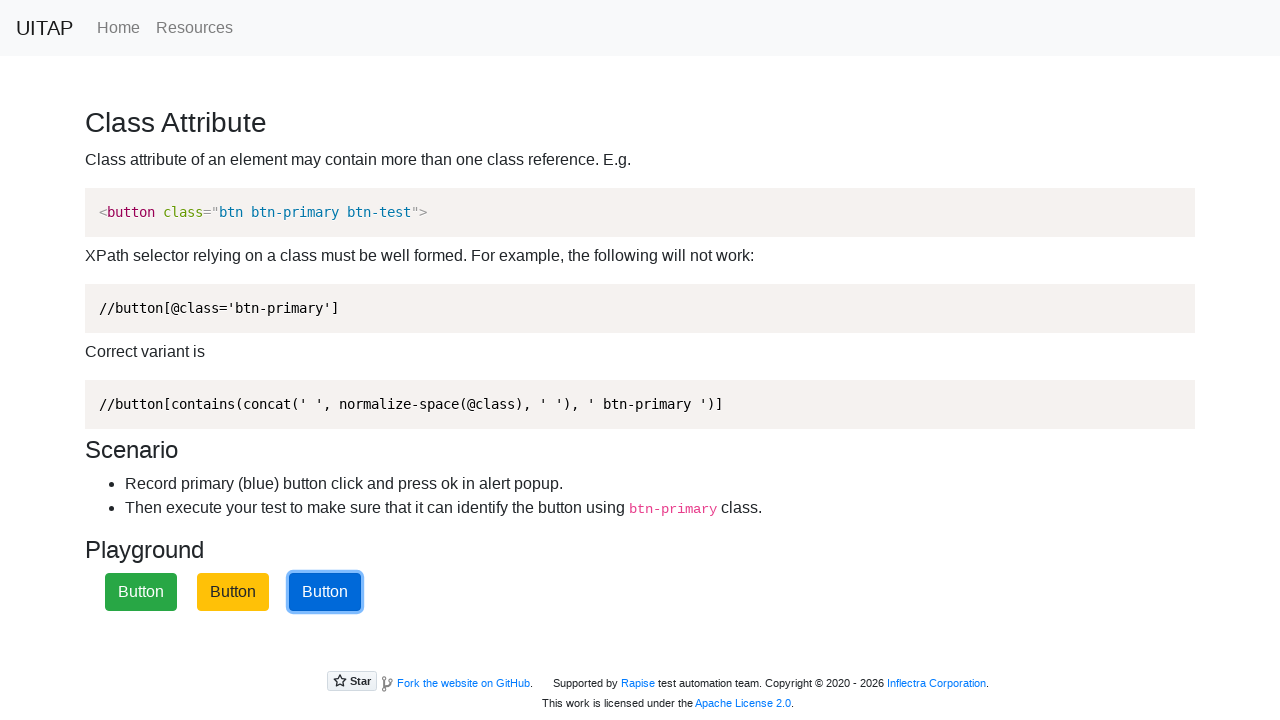

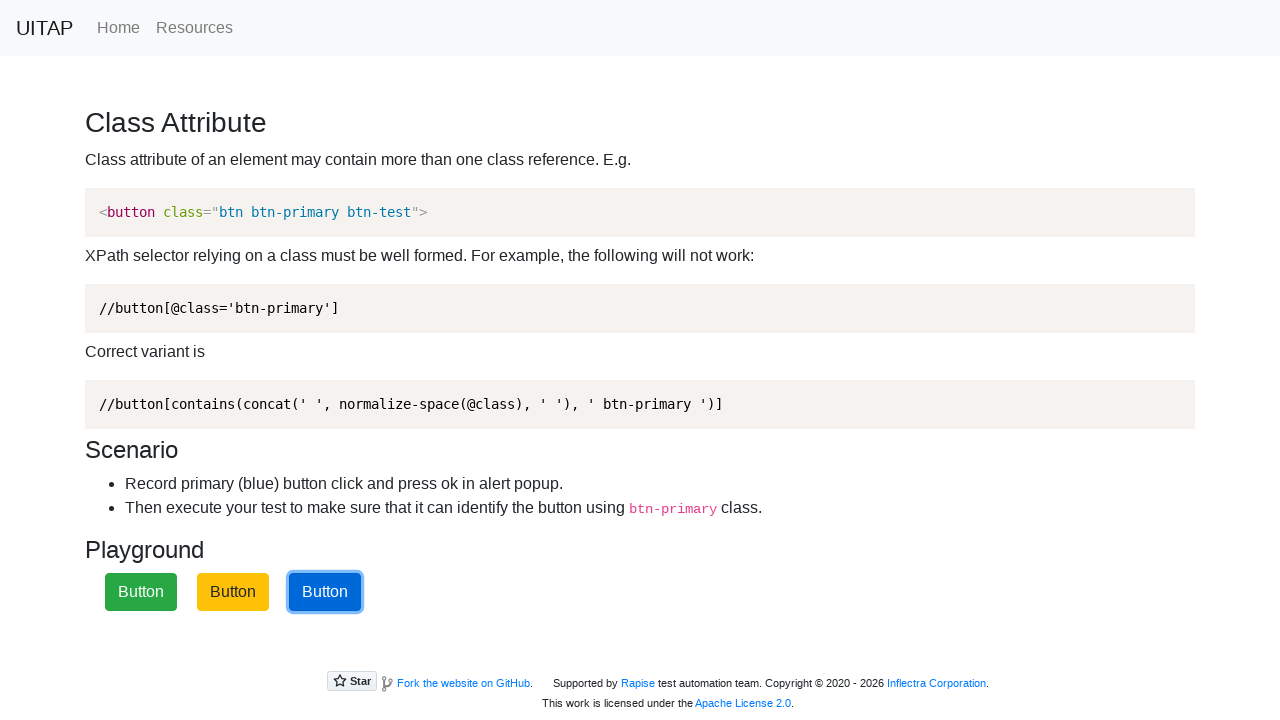